Tests submitting empty language form and verifying error text contains expected keywords

Starting URL: http://www.99-bottles-of-beer.net/

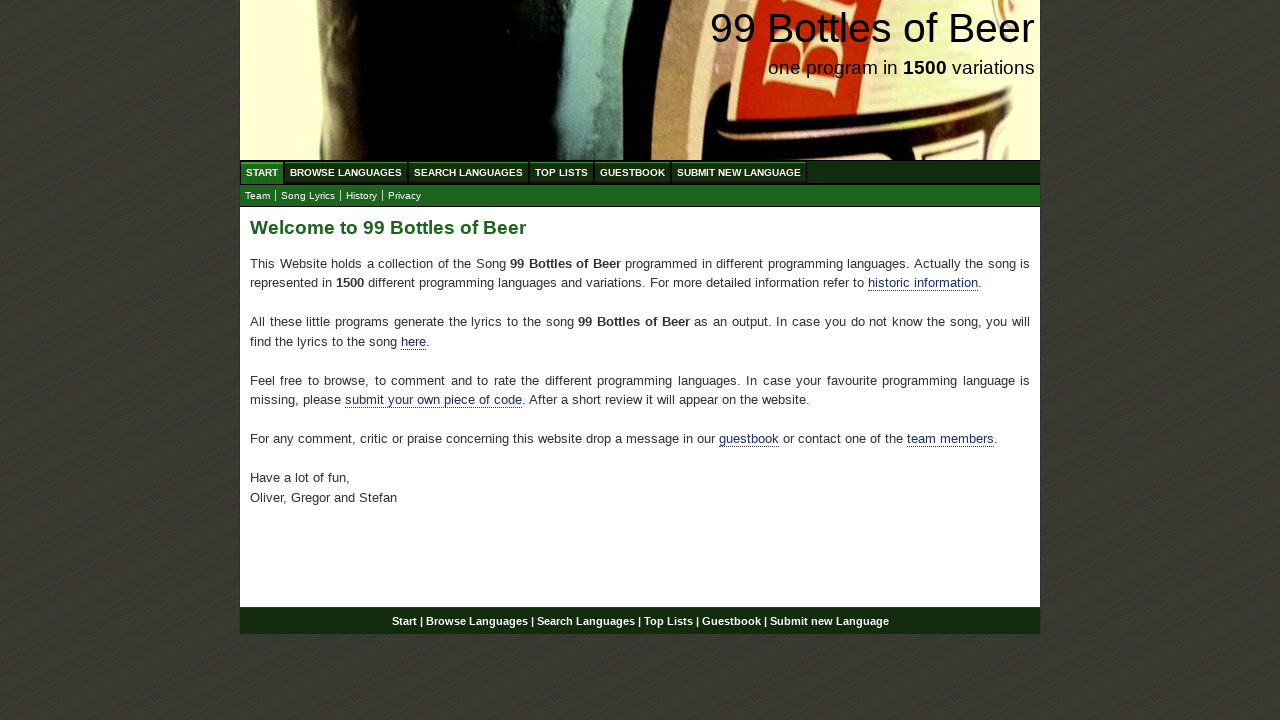

Clicked on Submit New Language menu at (739, 172) on xpath=//a[@href='/submitnewlanguage.html']
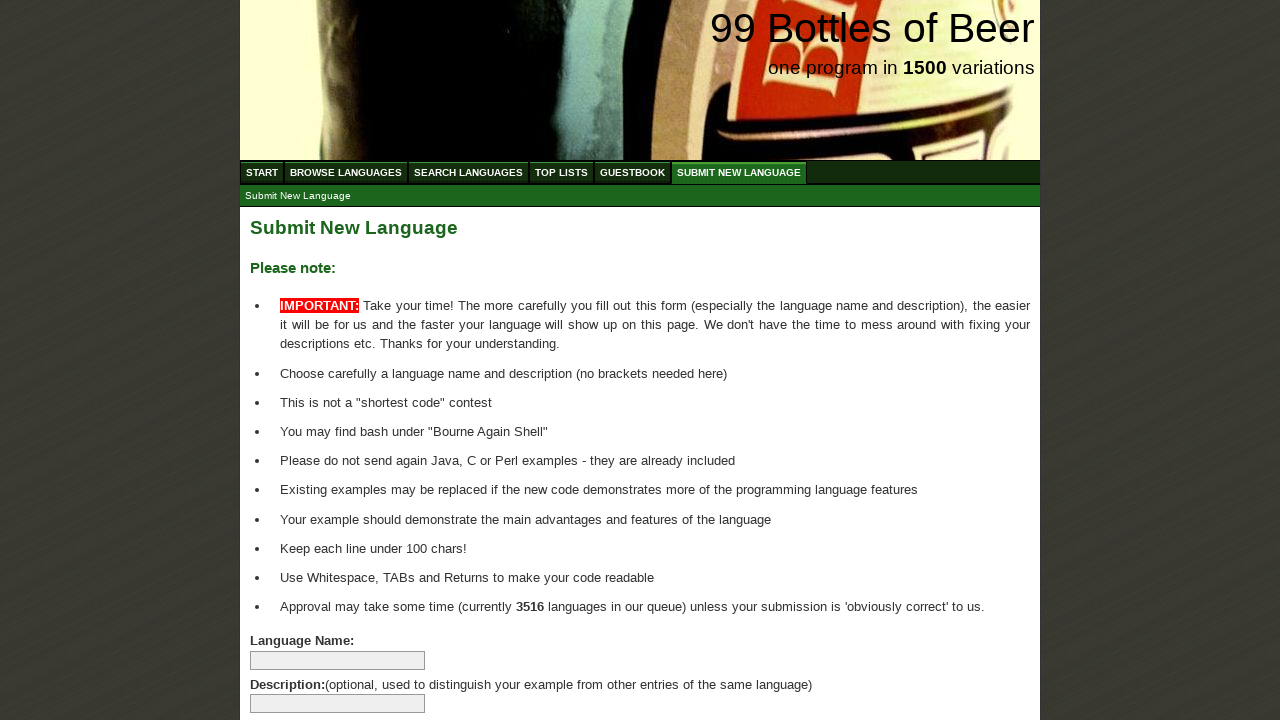

Clicked submit button without filling the form at (294, 665) on input[type='submit'][name='submitlanguage']
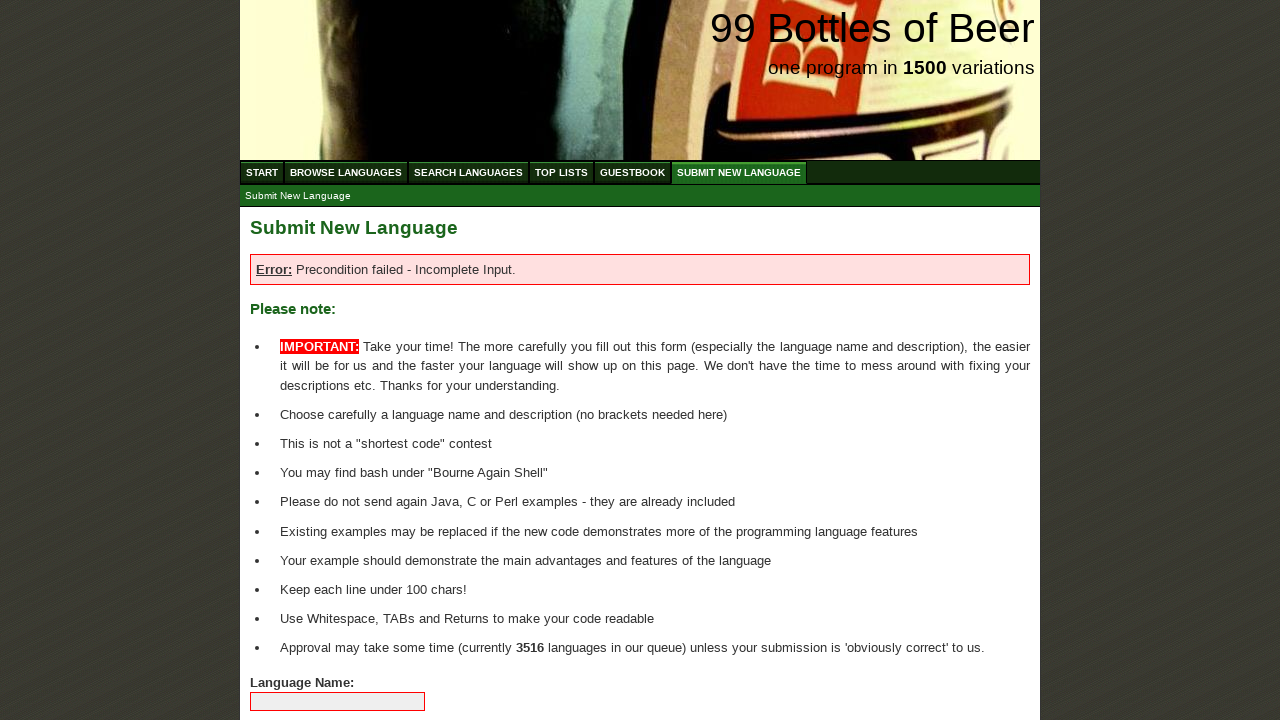

Error message appeared in main section
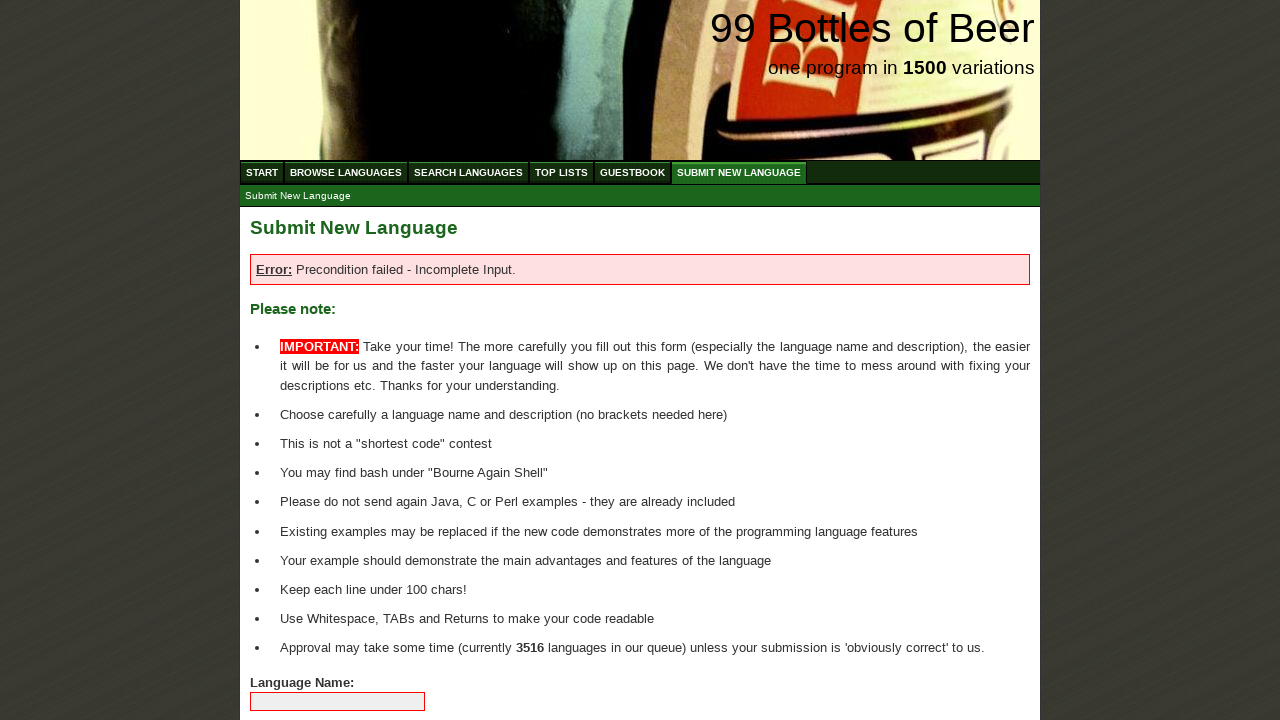

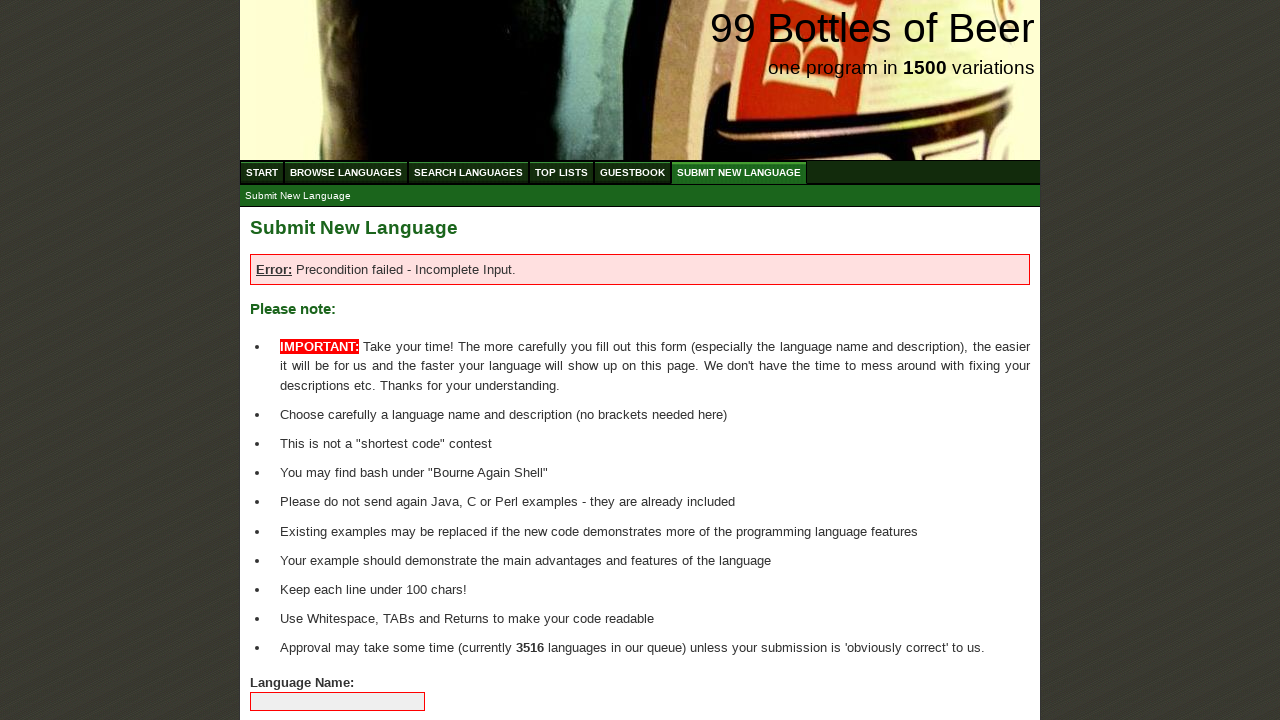